Tests window handling functionality by opening multiple windows, switching between them, and closing specific windows

Starting URL: https://www.leafground.com/window.xhtml

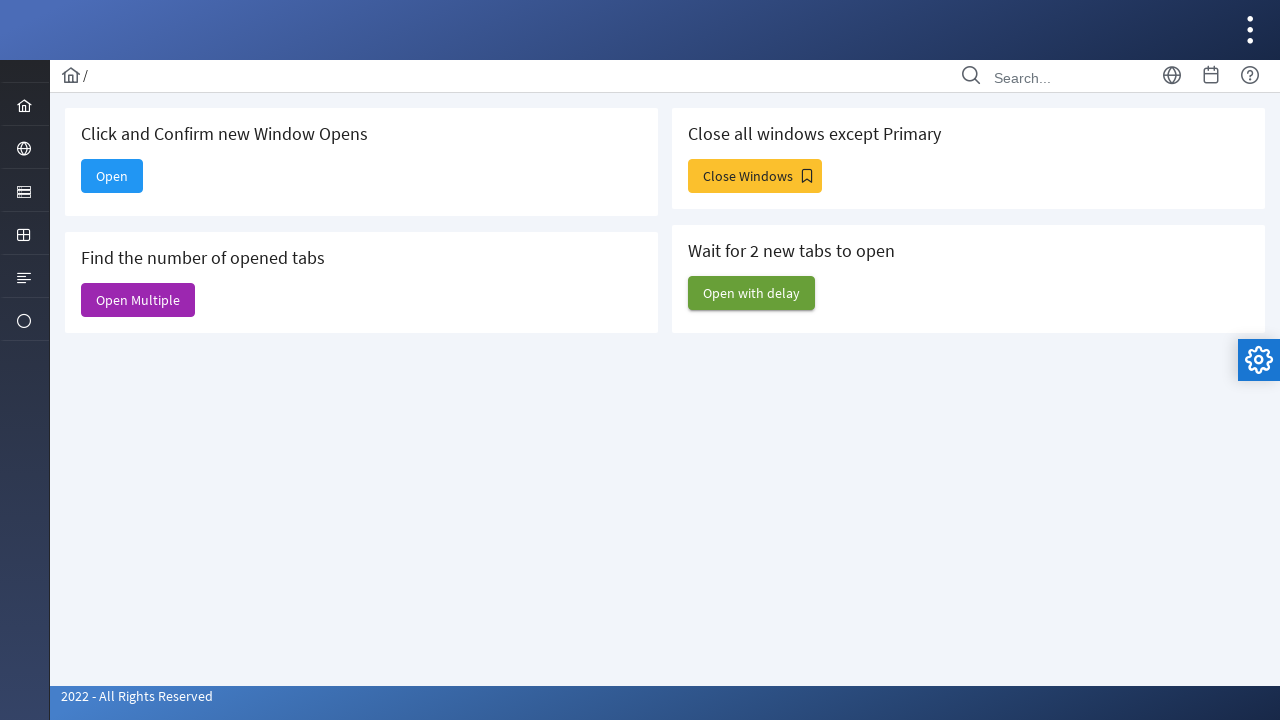

Stored reference to main window
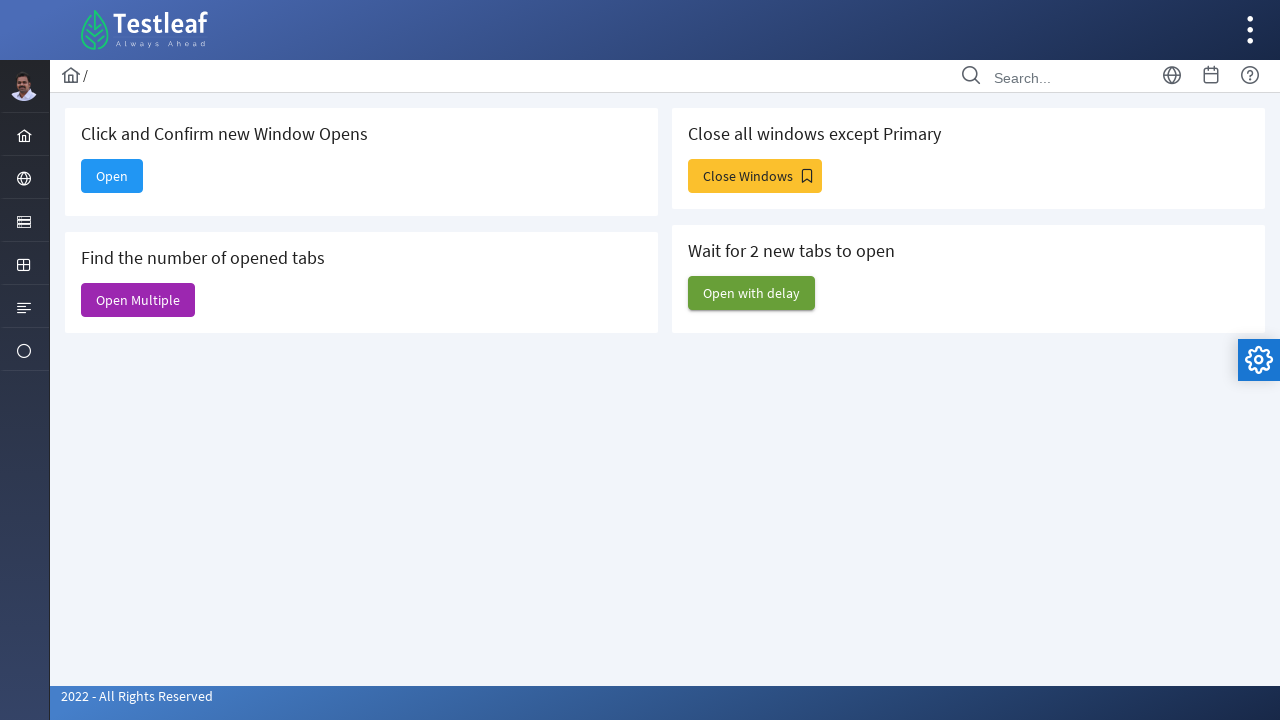

Clicked 'Open' button to open new window at (112, 176) on xpath=//span[text()='Open']
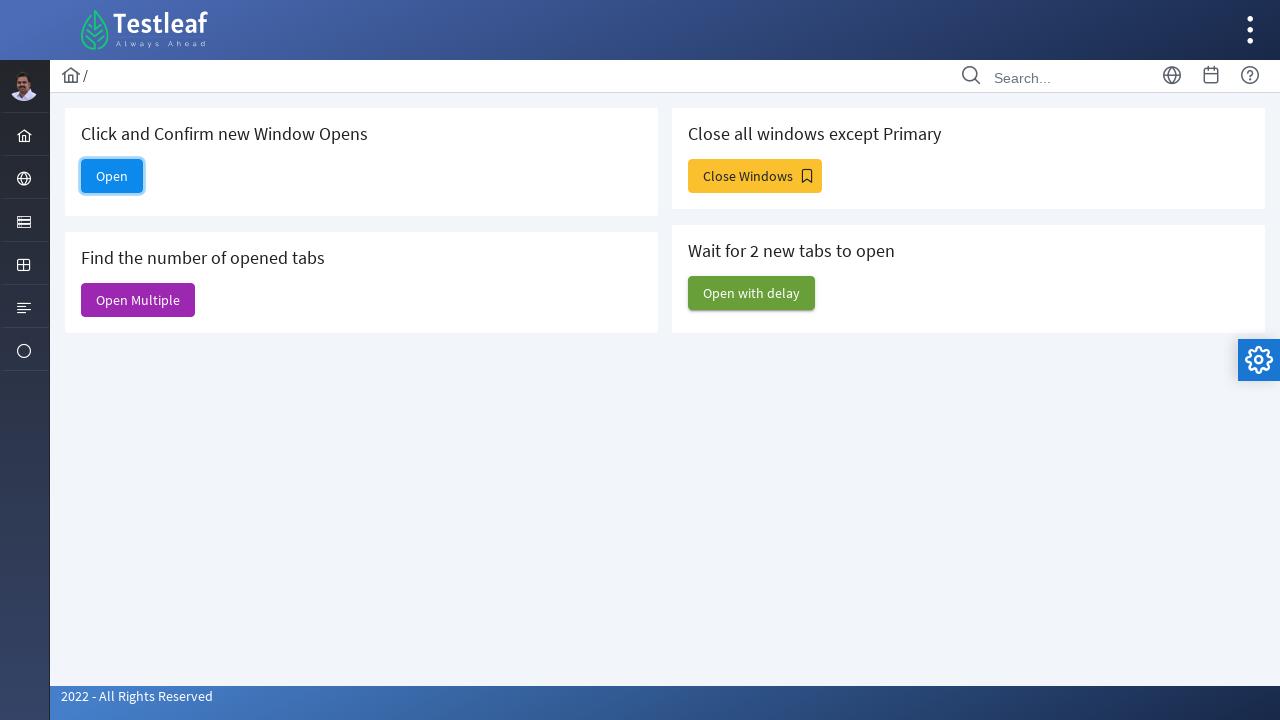

Waited 1 second for new window to open
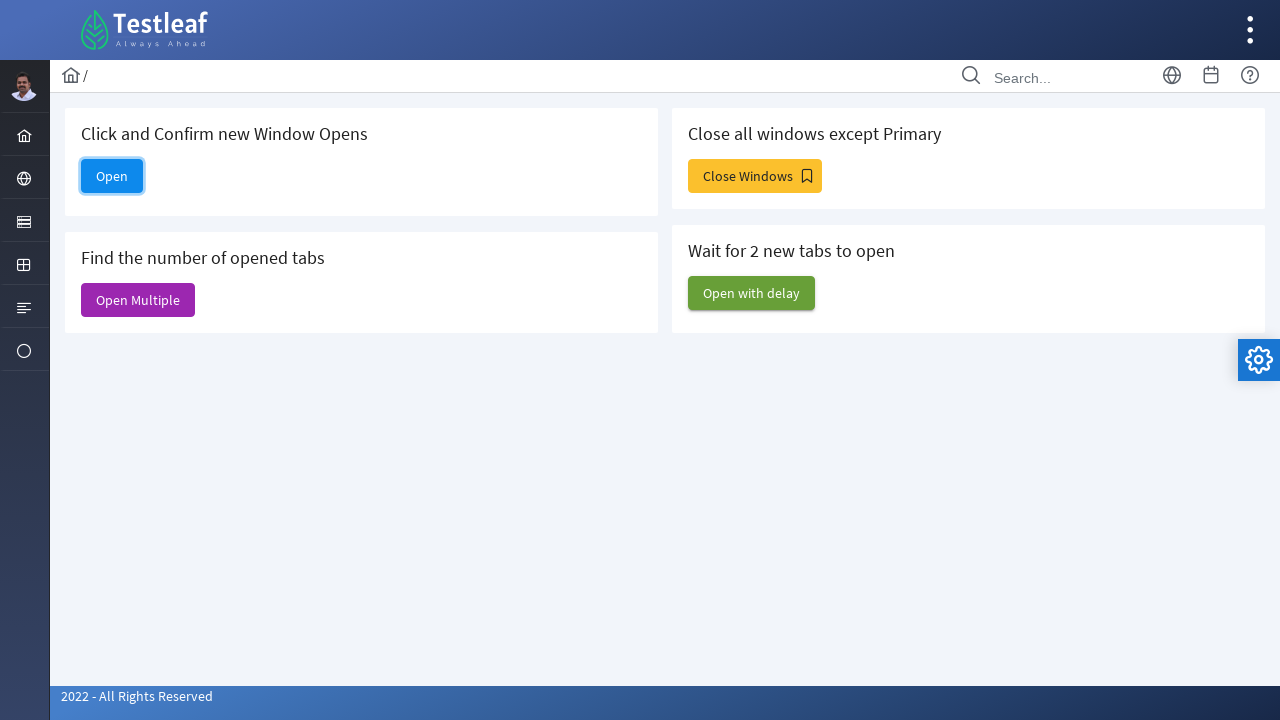

Retrieved all open pages/windows
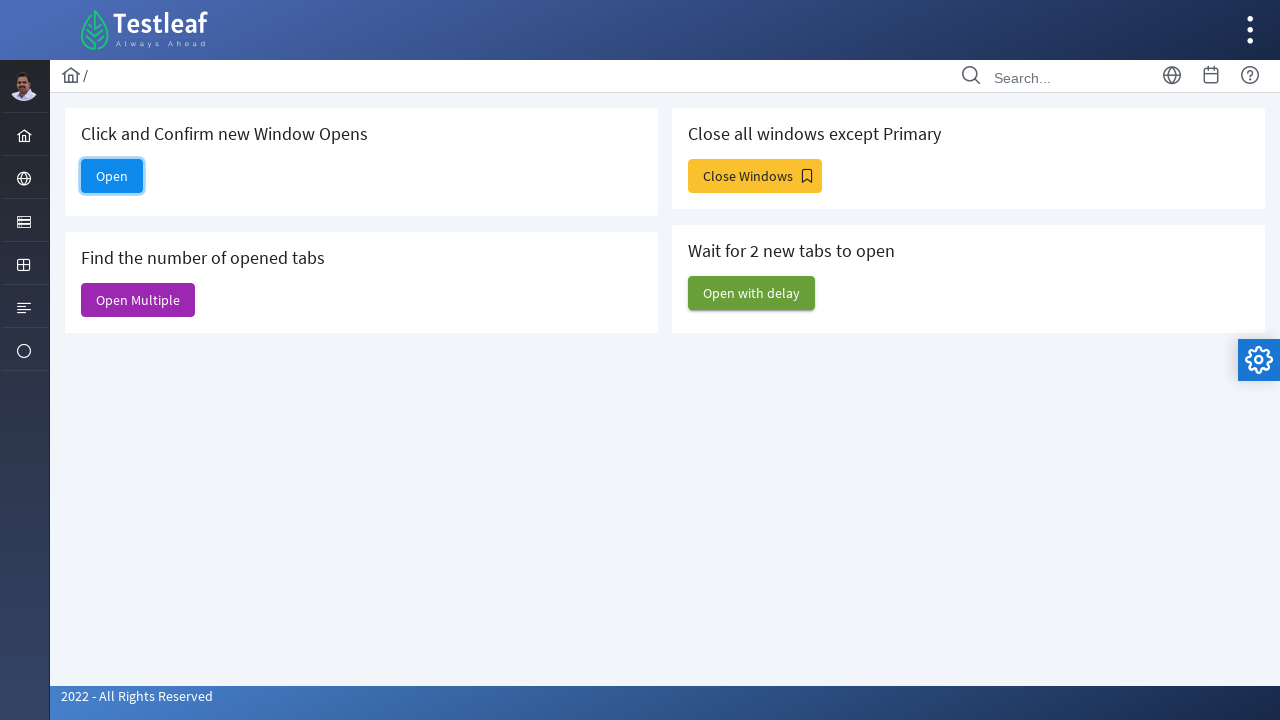

Identified newly opened page at index 1
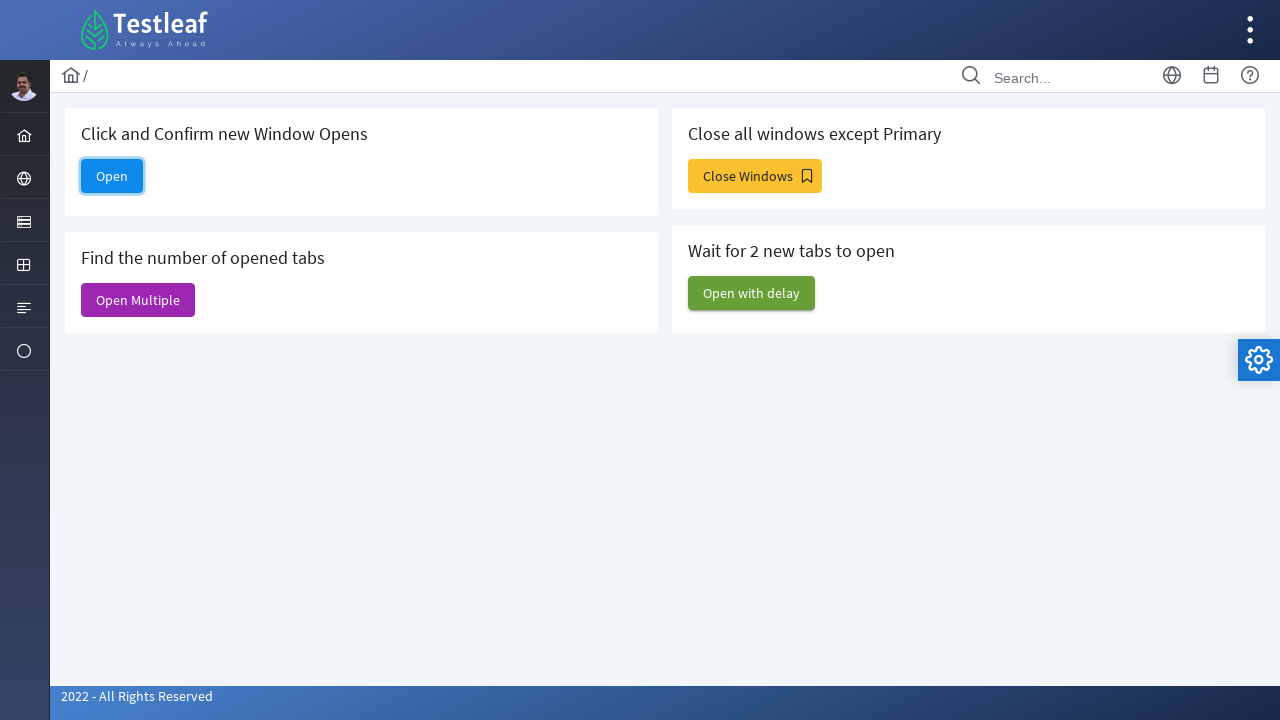

Closed newly opened window
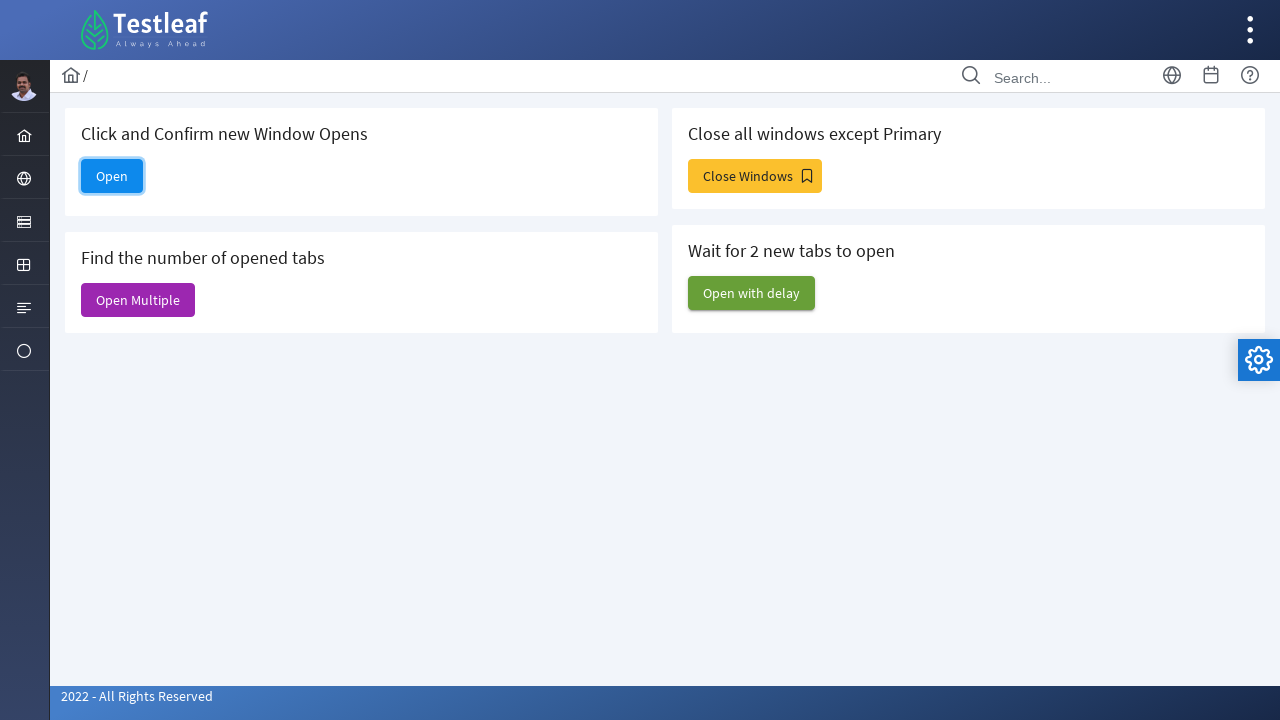

Clicked 'Open Multiple' button to open multiple windows at (138, 300) on xpath=//span[text()='Open Multiple']
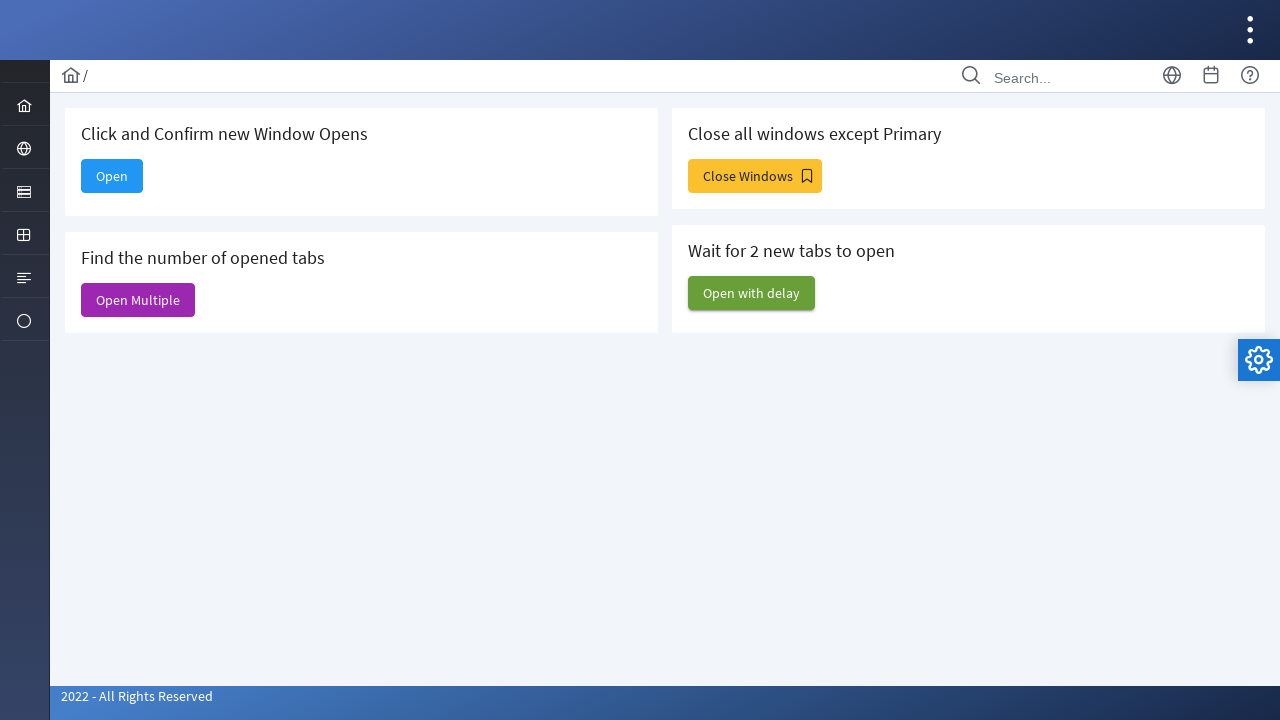

Waited 1 second for multiple windows to open
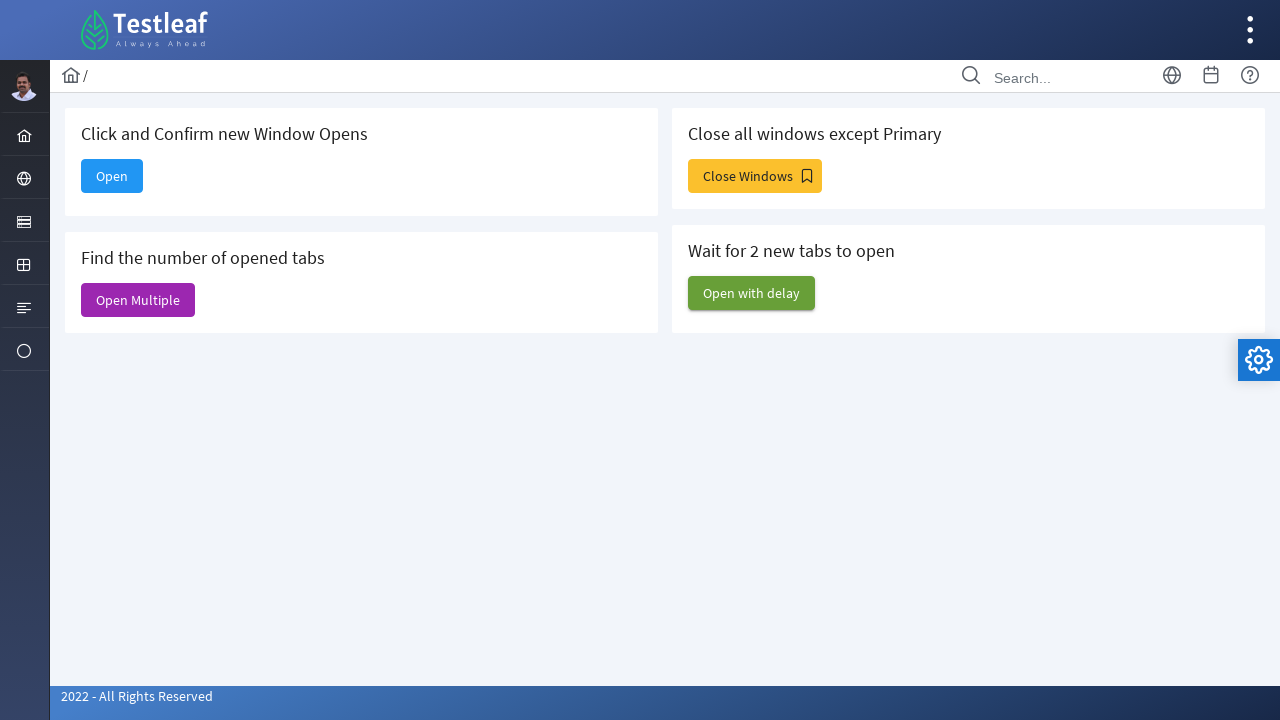

Retrieved all open pages after opening multiple windows
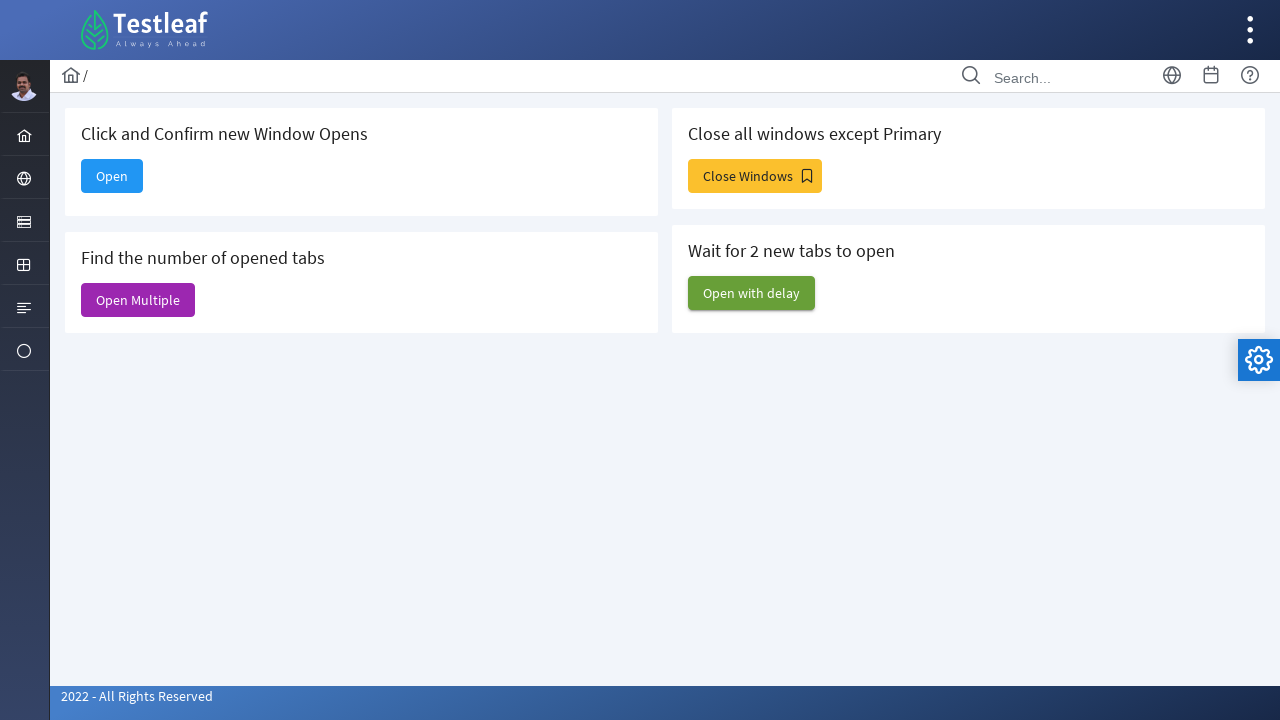

Closed one of the newly opened windows (at index 2)
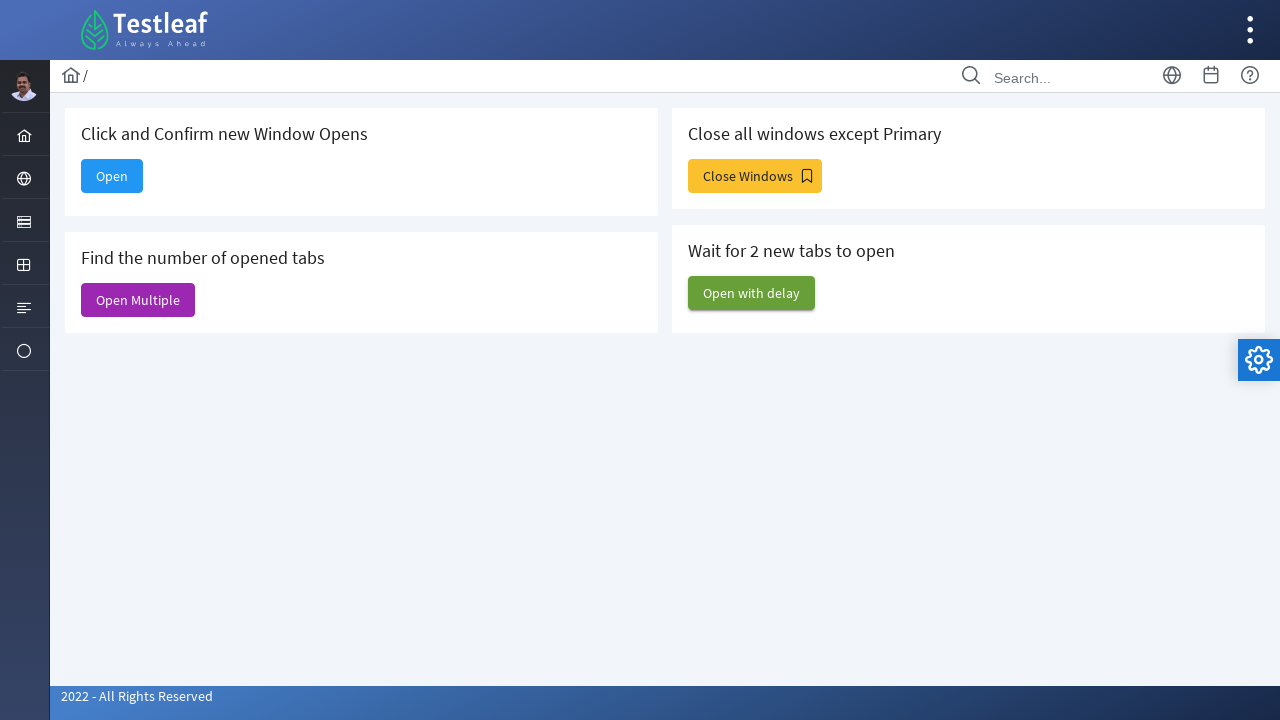

Clicked 'Close Windows' button to test close windows functionality at (755, 176) on xpath=//span[text()='Close Windows']
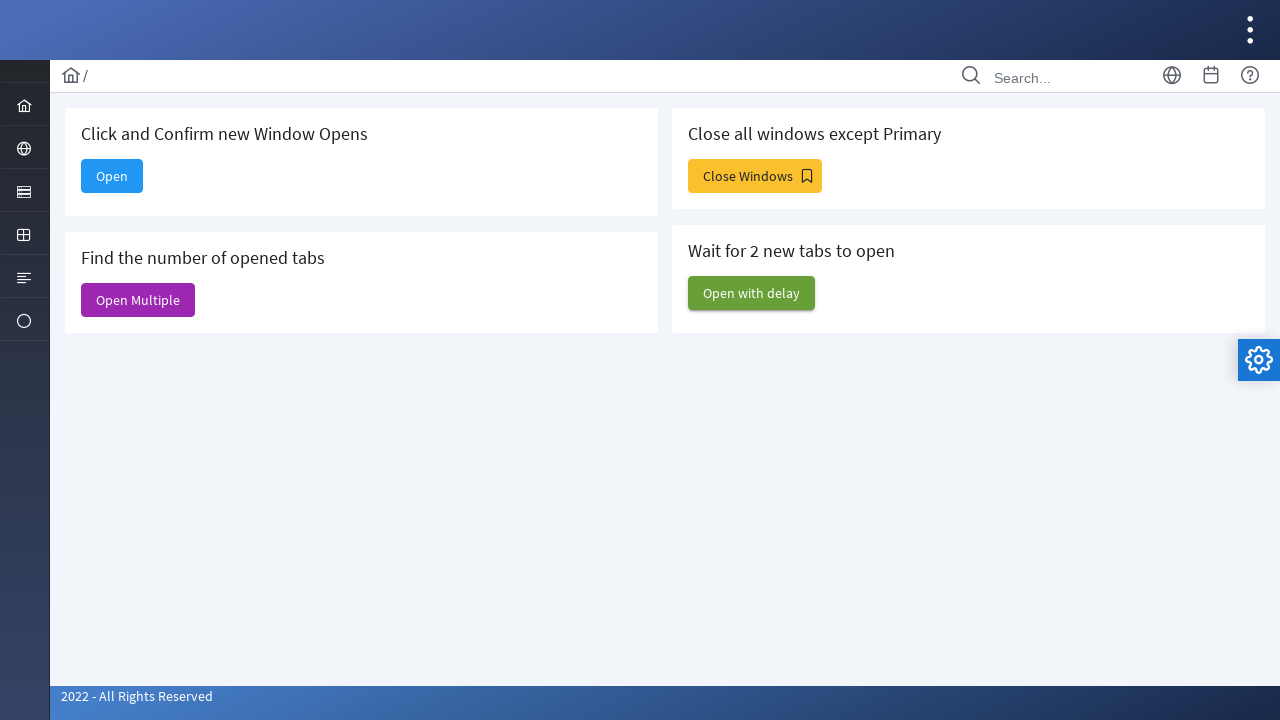

Waited 1 second for windows to open after close windows action
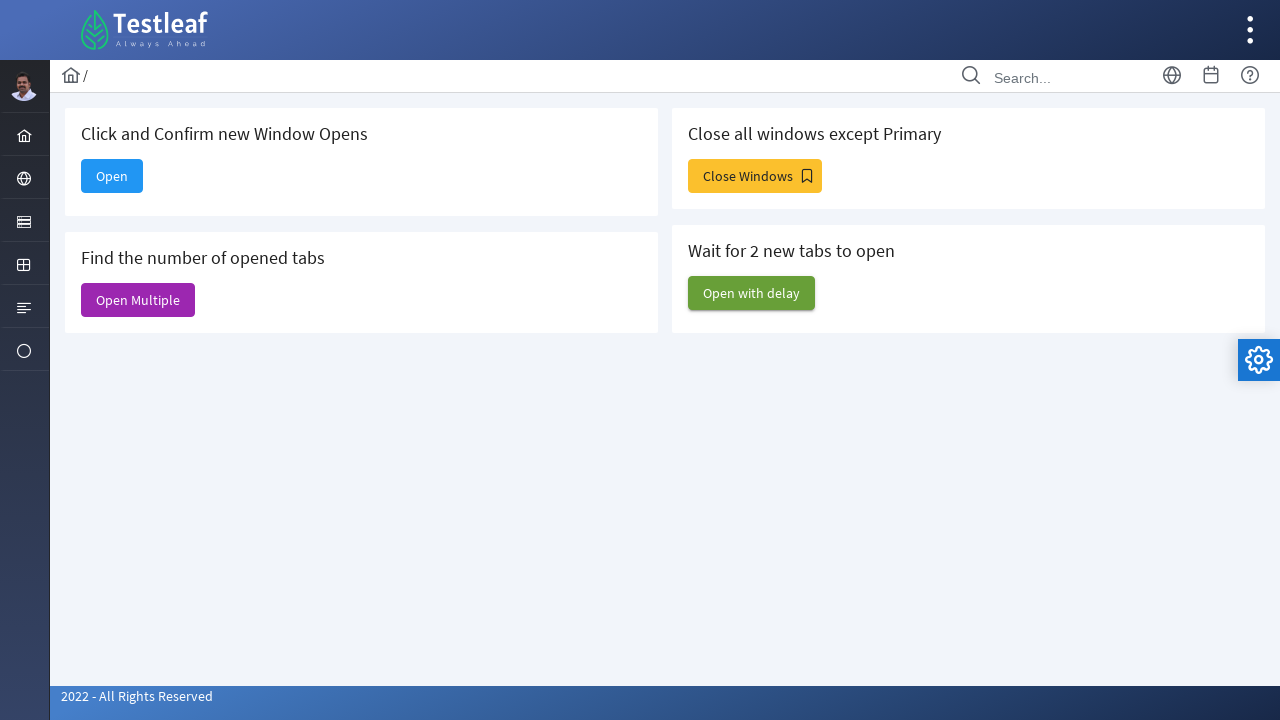

Retrieved all open pages after close windows action
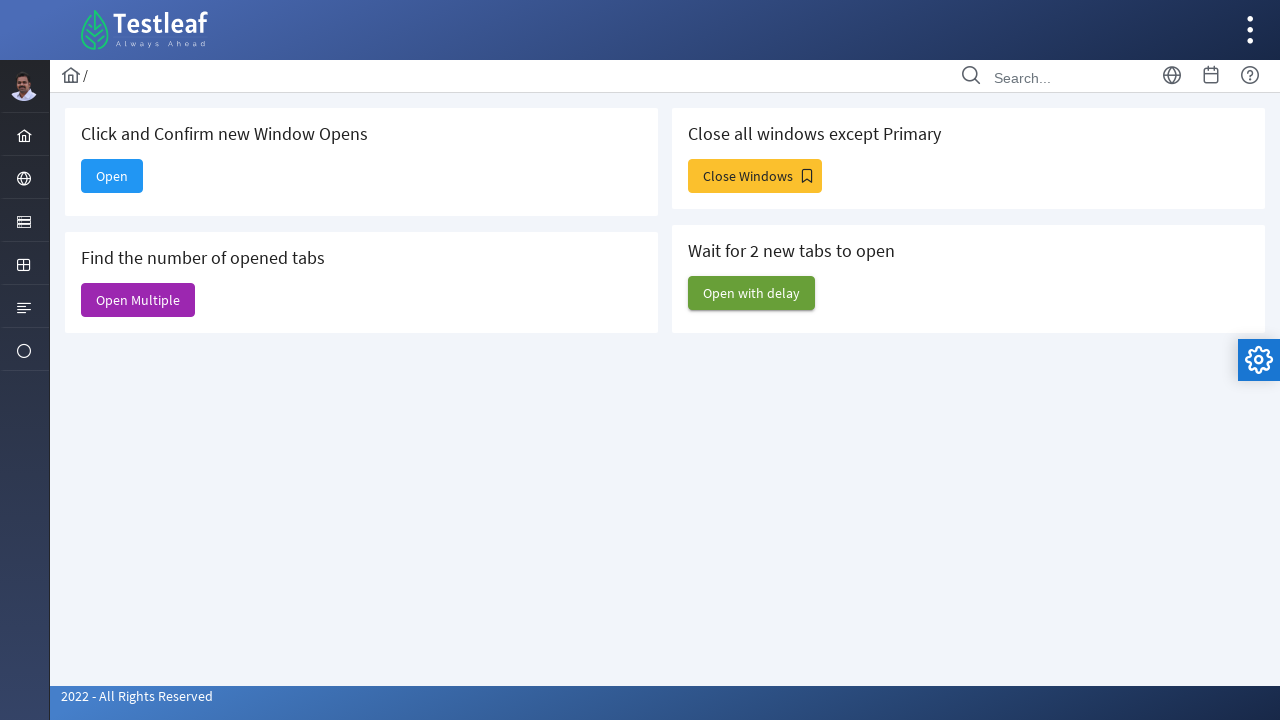

Closed one of the windows opened by close windows action (at index 2)
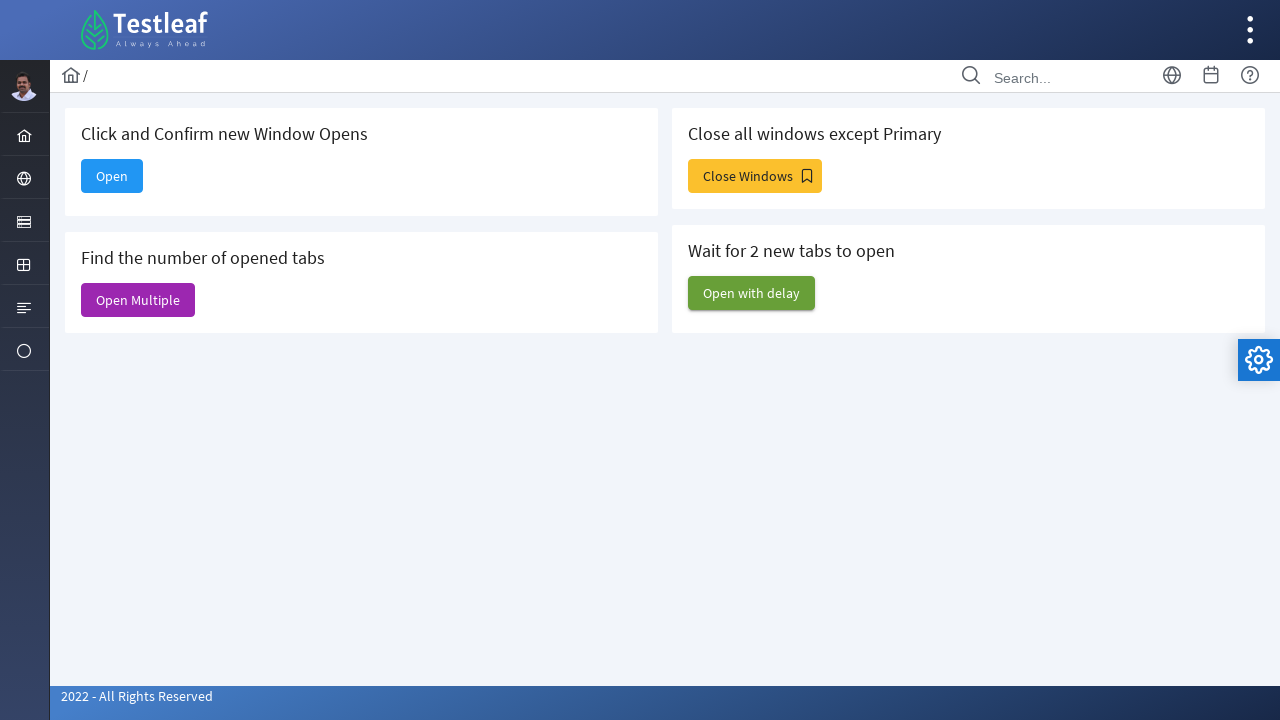

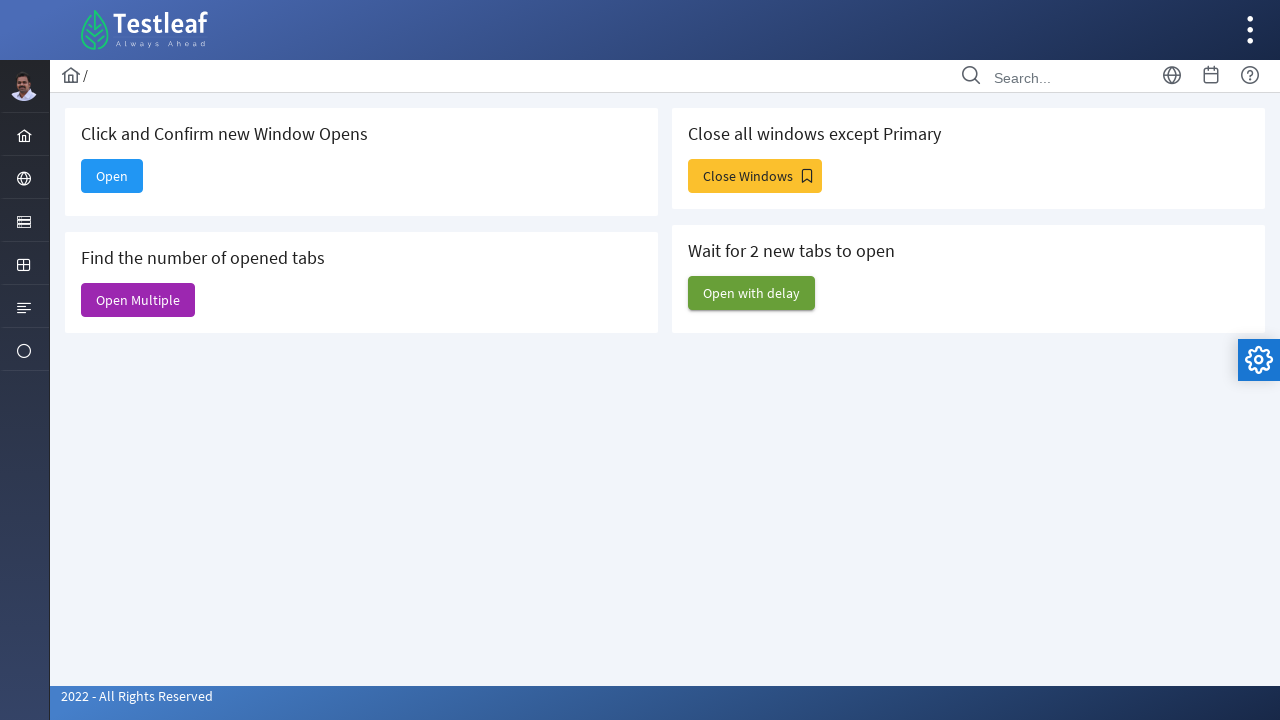